Tests slider bar interaction by dragging the slider handle horizontally on the jQuery UI slider demo

Starting URL: https://jqueryui.com/slider

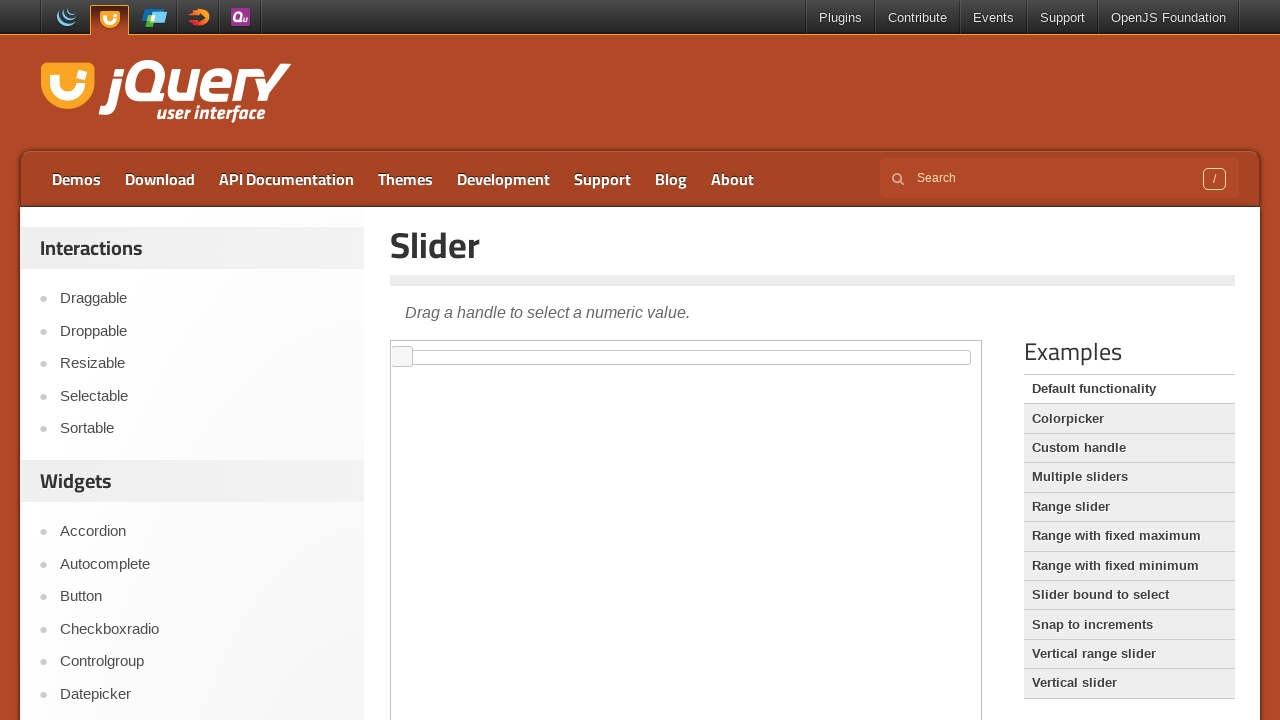

Located iframe containing the slider demo
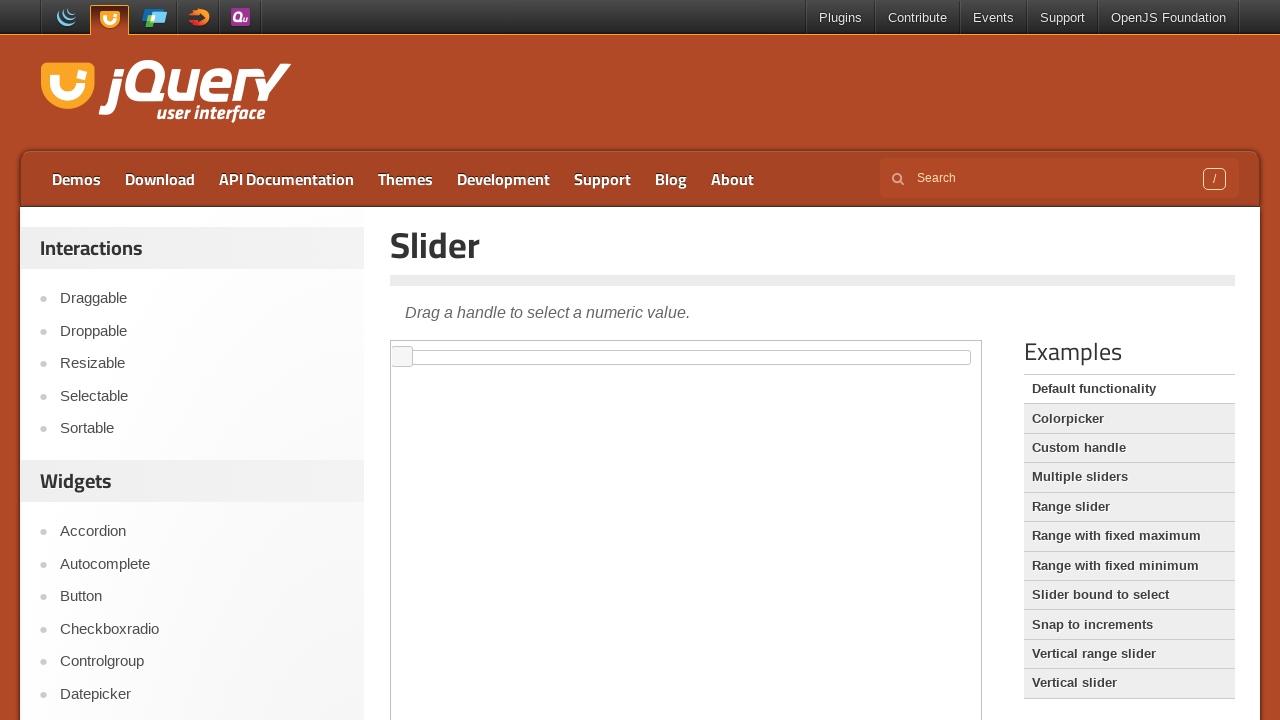

Located slider handle element
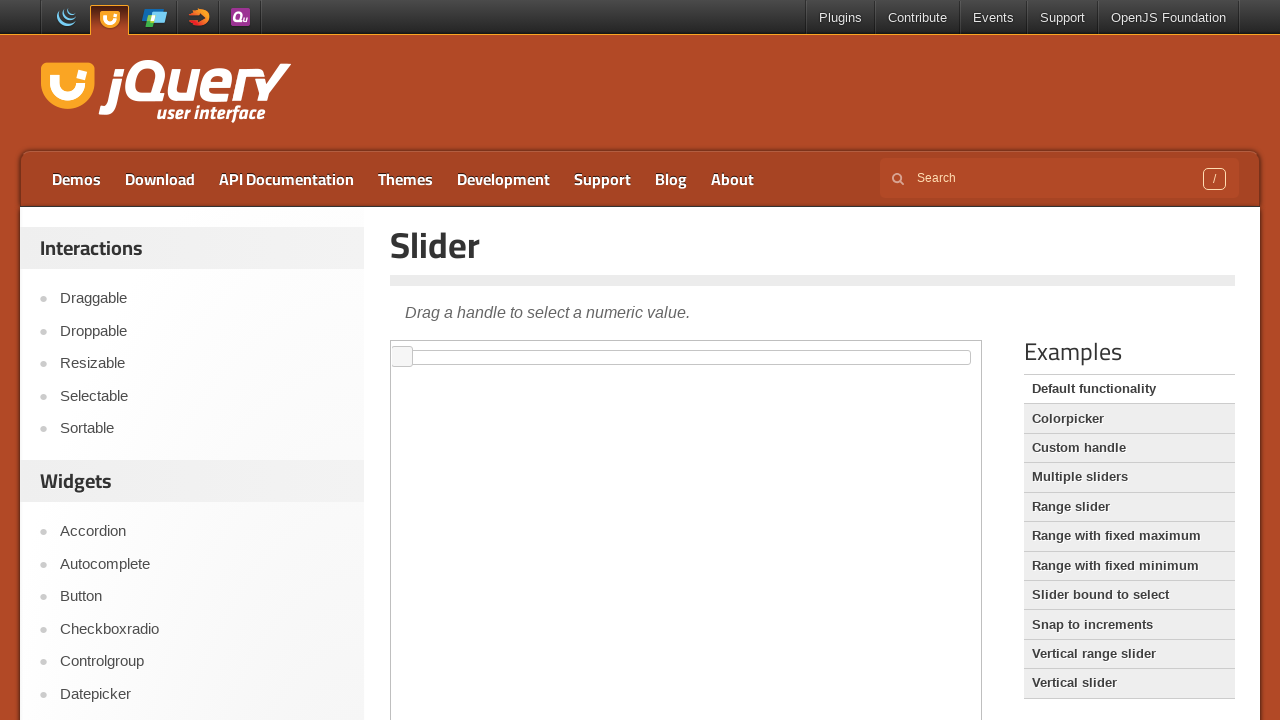

Retrieved bounding box of slider handle
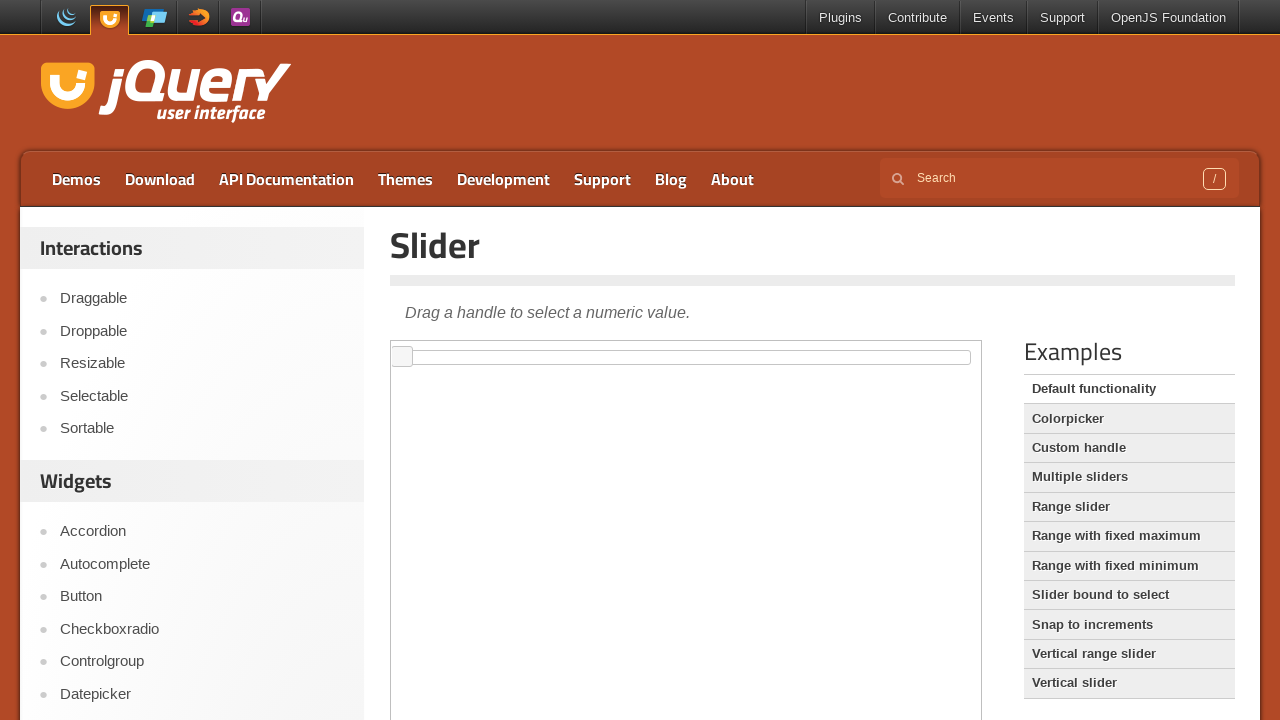

Moved mouse to center of slider handle at (402, 357)
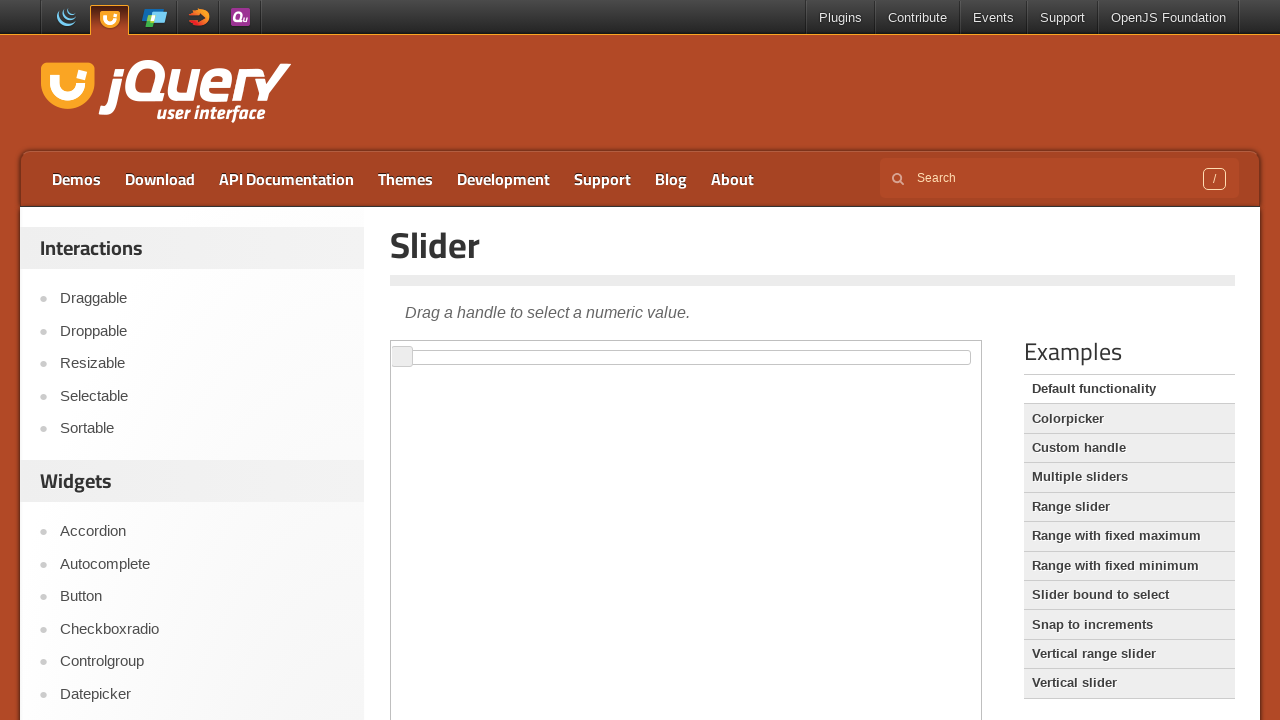

Pressed mouse button down on slider handle at (402, 357)
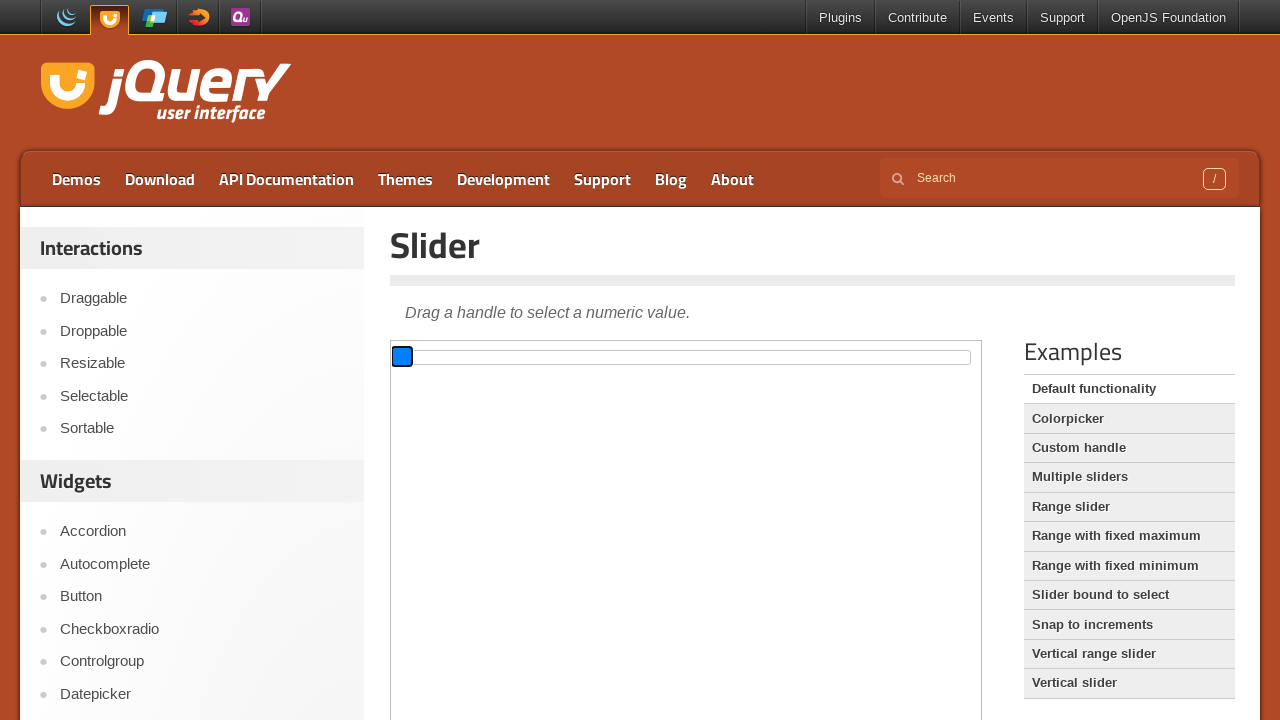

Dragged slider handle 50 pixels to the right at (452, 357)
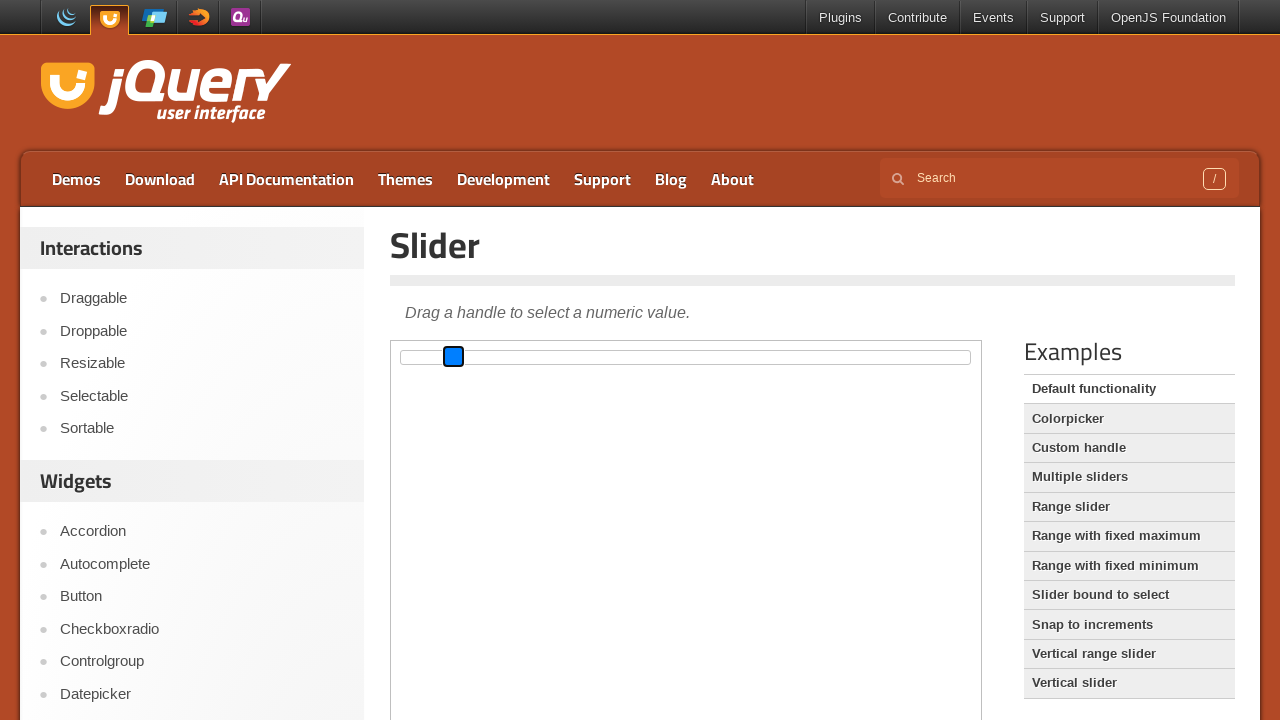

Released mouse button, completing slider drag operation at (452, 357)
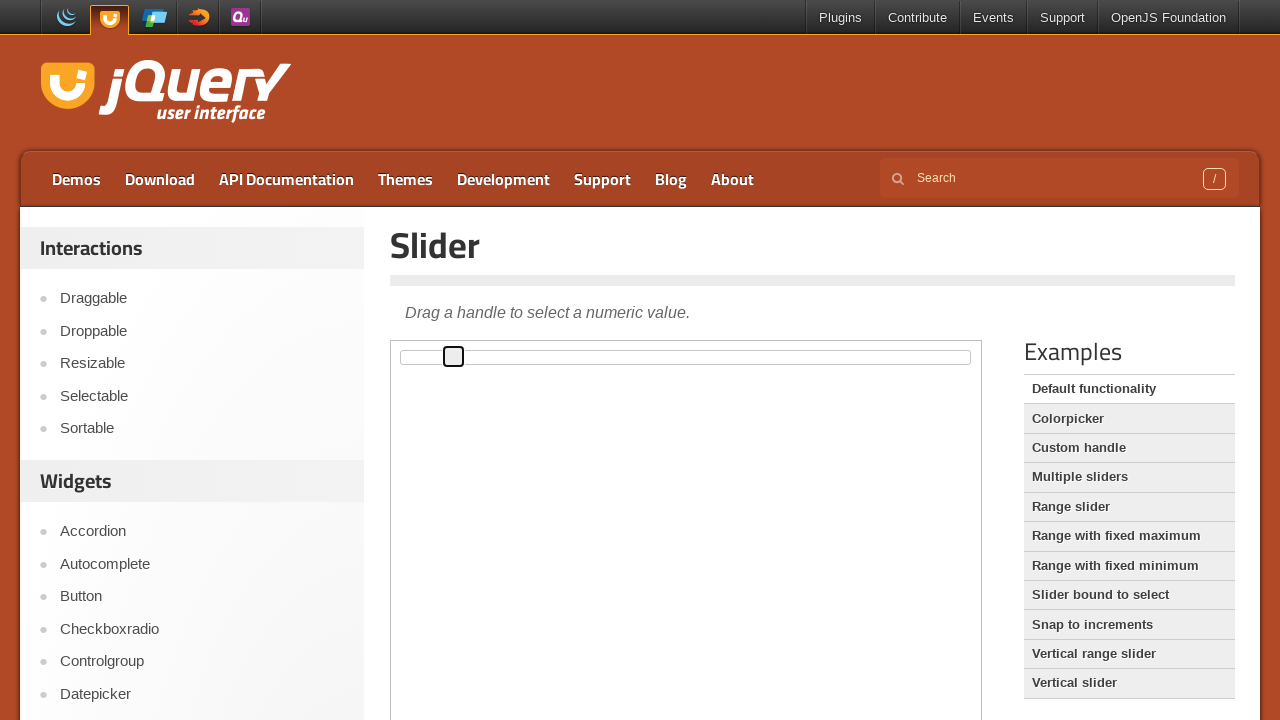

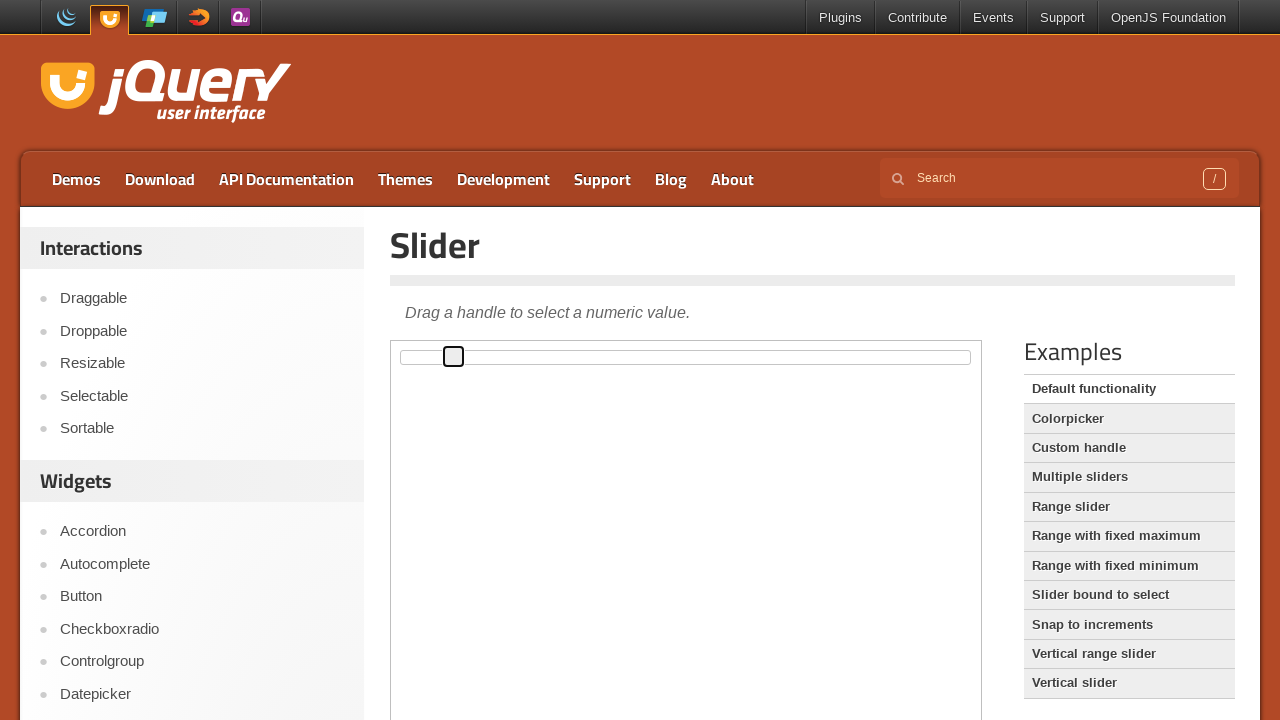